Tests that new todo items are appended to the bottom of the list by creating 3 items and verifying the count and order.

Starting URL: https://demo.playwright.dev/todomvc

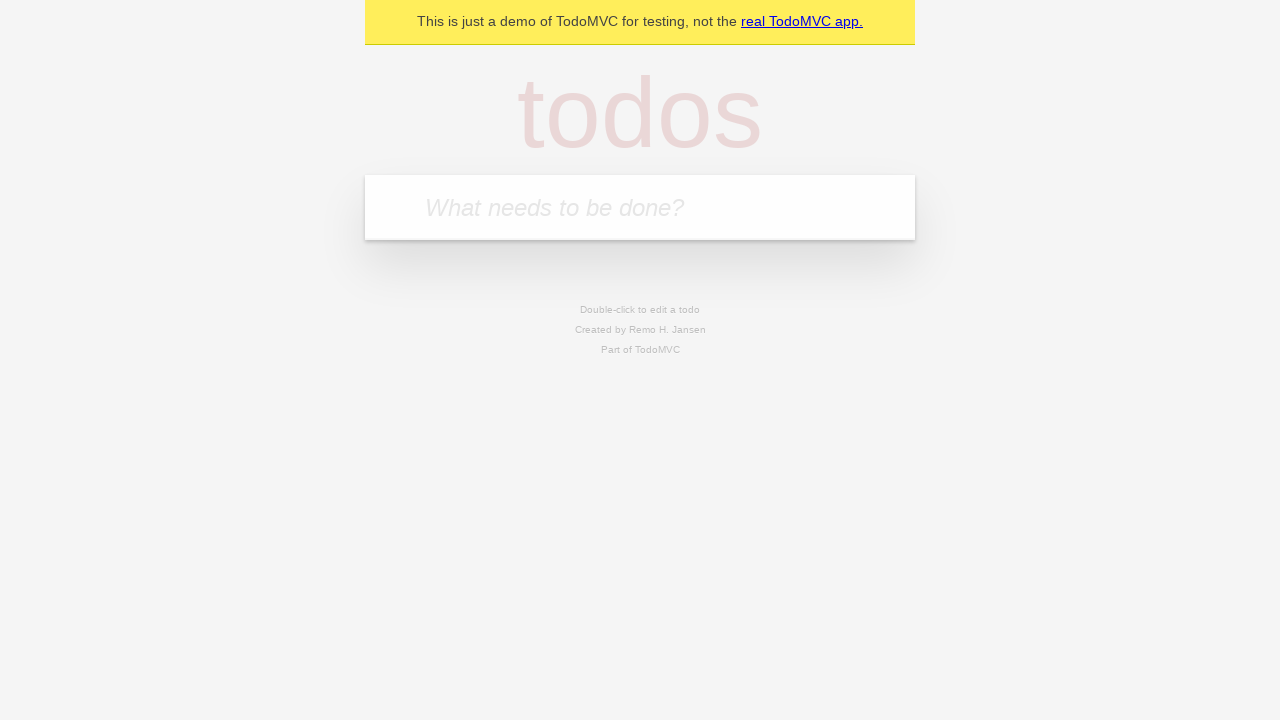

Located the new todo input field
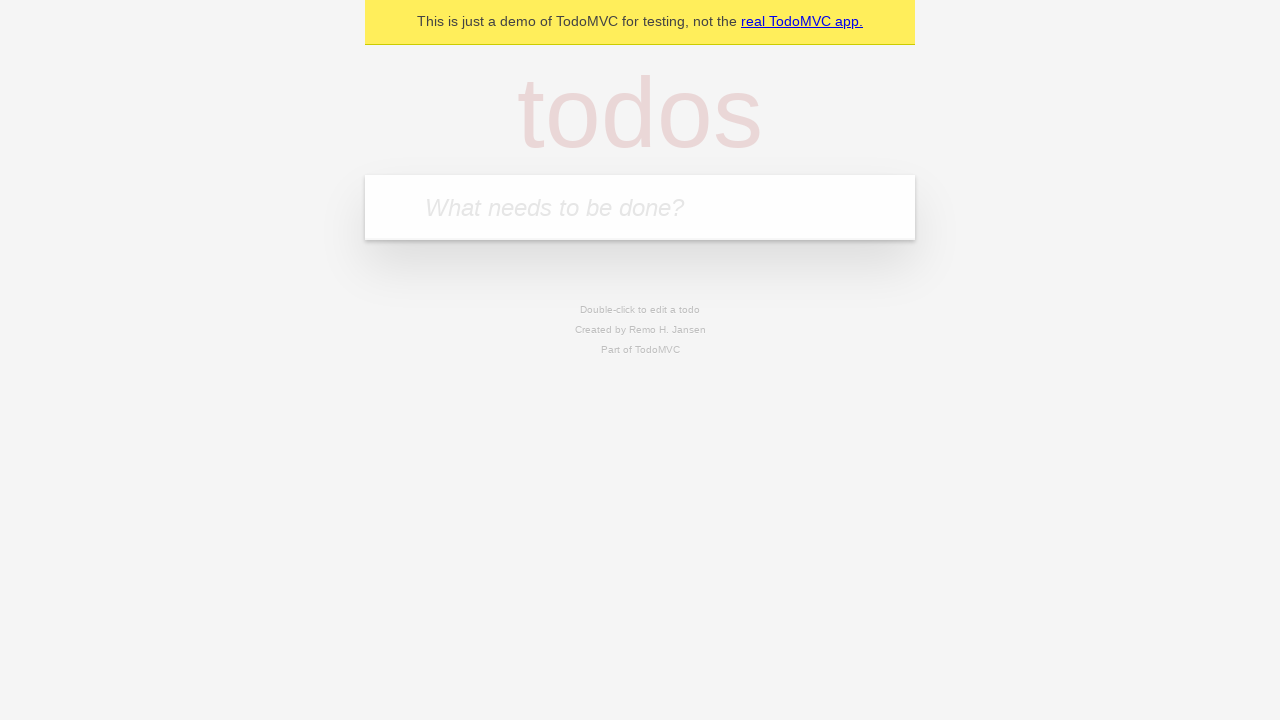

Filled new todo input with 'buy some cheese' on internal:attr=[placeholder="What needs to be done?"i]
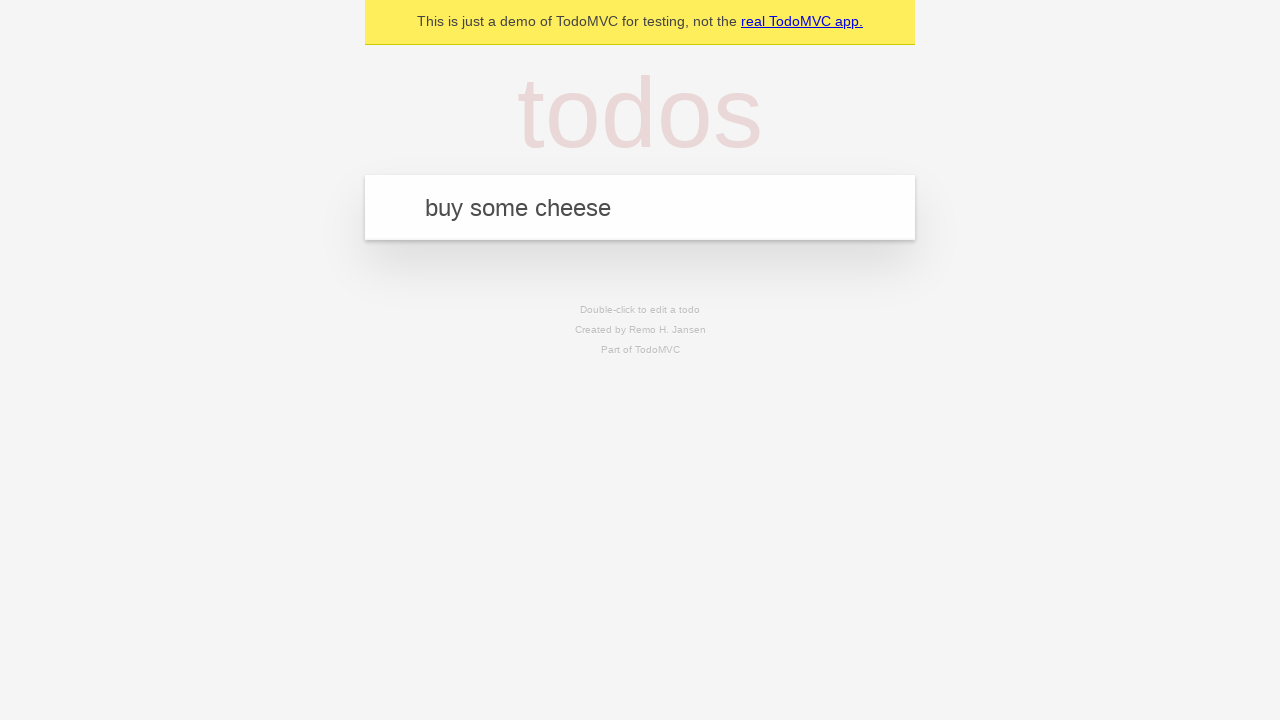

Pressed Enter to create todo item 'buy some cheese' on internal:attr=[placeholder="What needs to be done?"i]
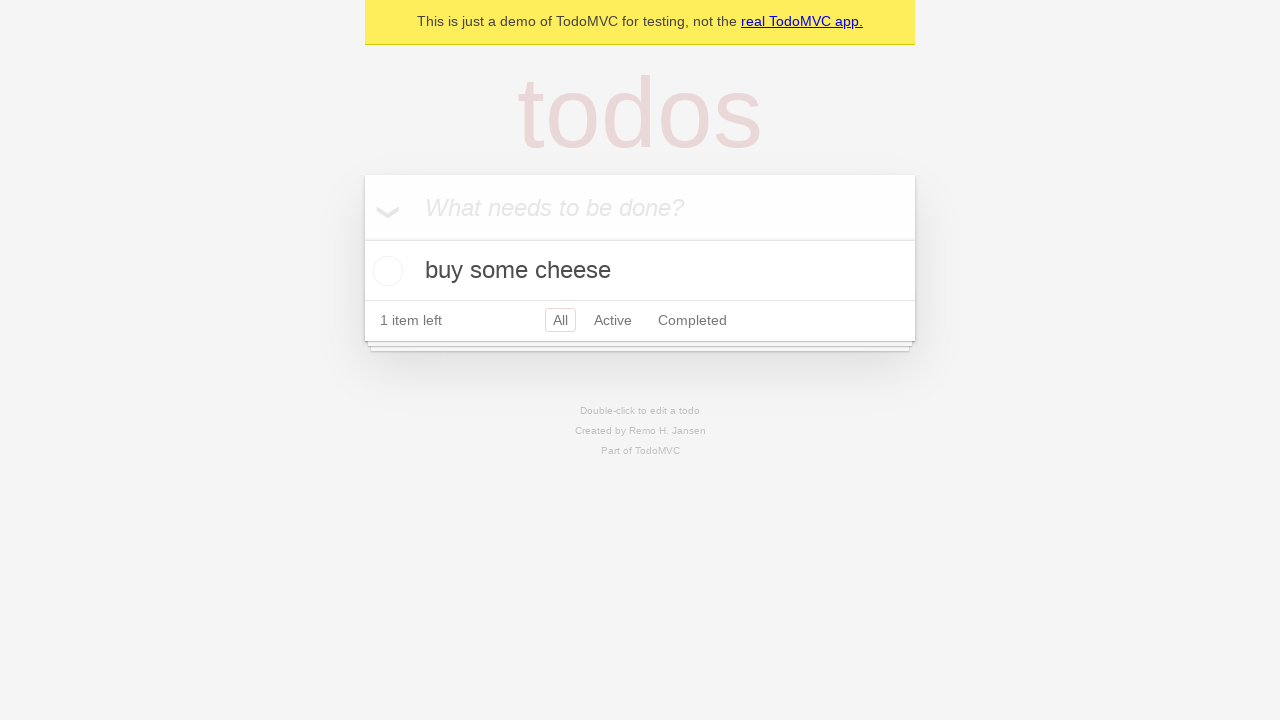

Filled new todo input with 'feed the cat' on internal:attr=[placeholder="What needs to be done?"i]
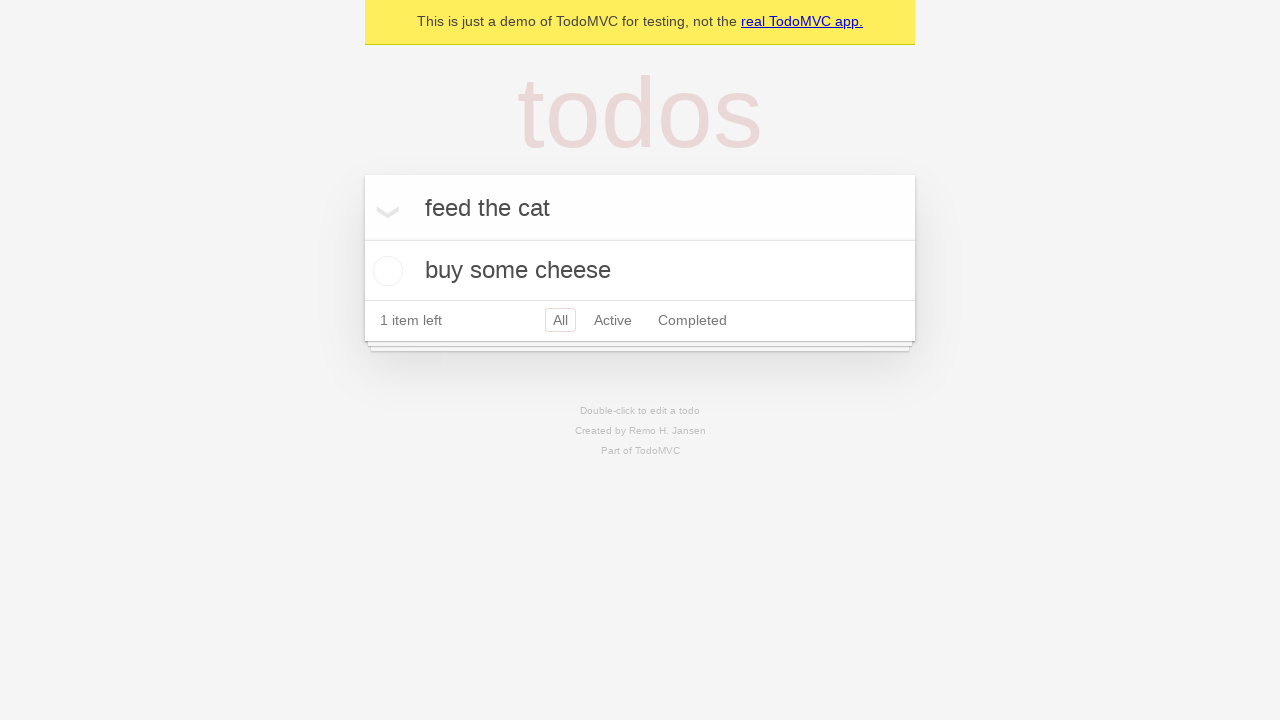

Pressed Enter to create todo item 'feed the cat' on internal:attr=[placeholder="What needs to be done?"i]
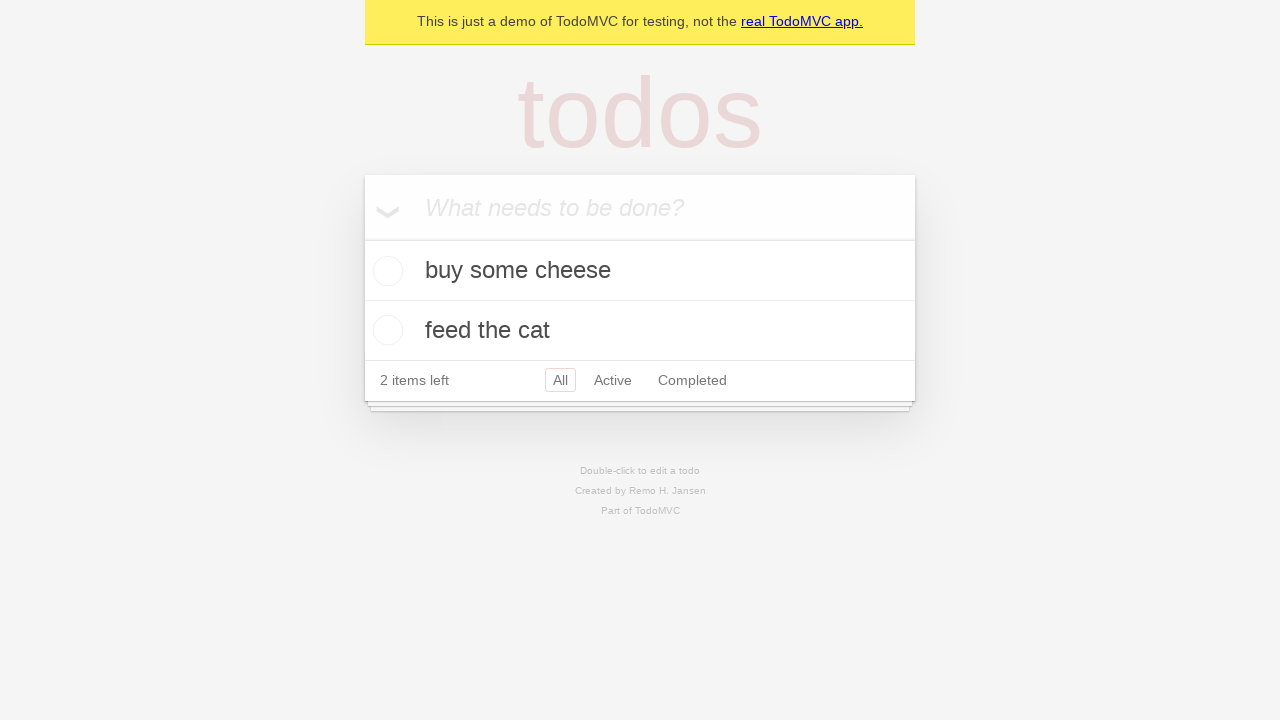

Filled new todo input with 'book a doctors appointment' on internal:attr=[placeholder="What needs to be done?"i]
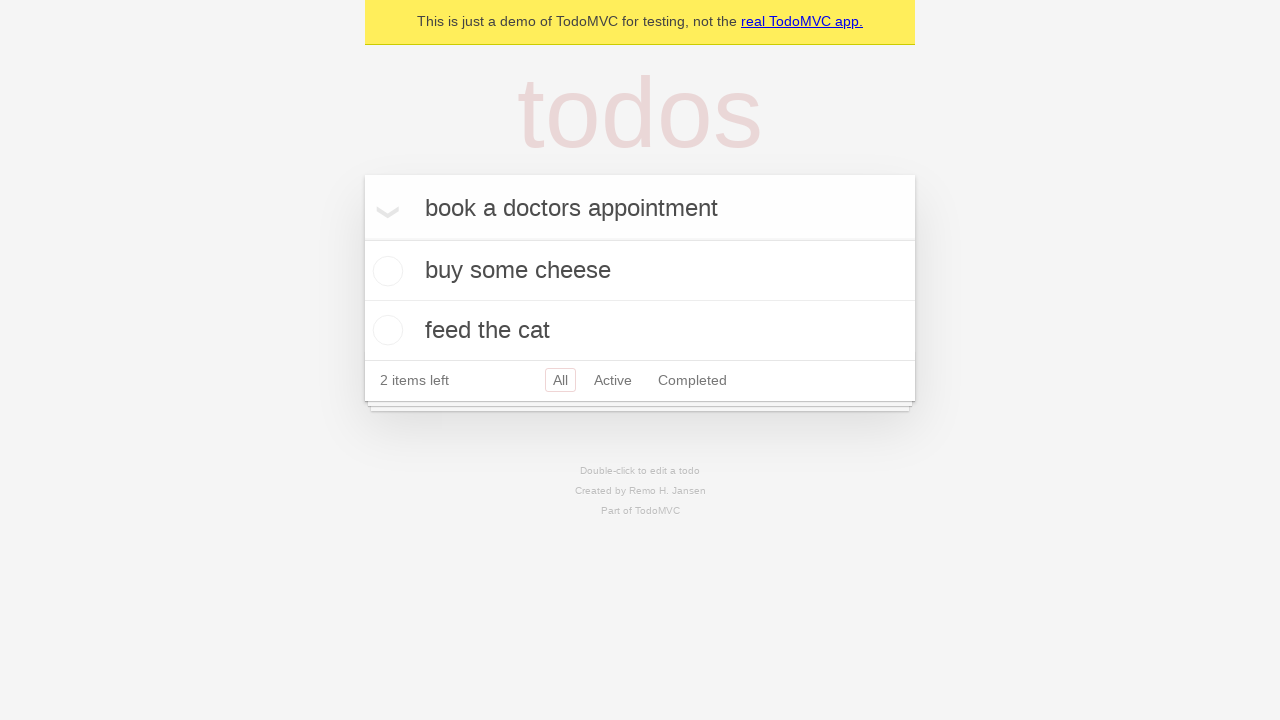

Pressed Enter to create todo item 'book a doctors appointment' on internal:attr=[placeholder="What needs to be done?"i]
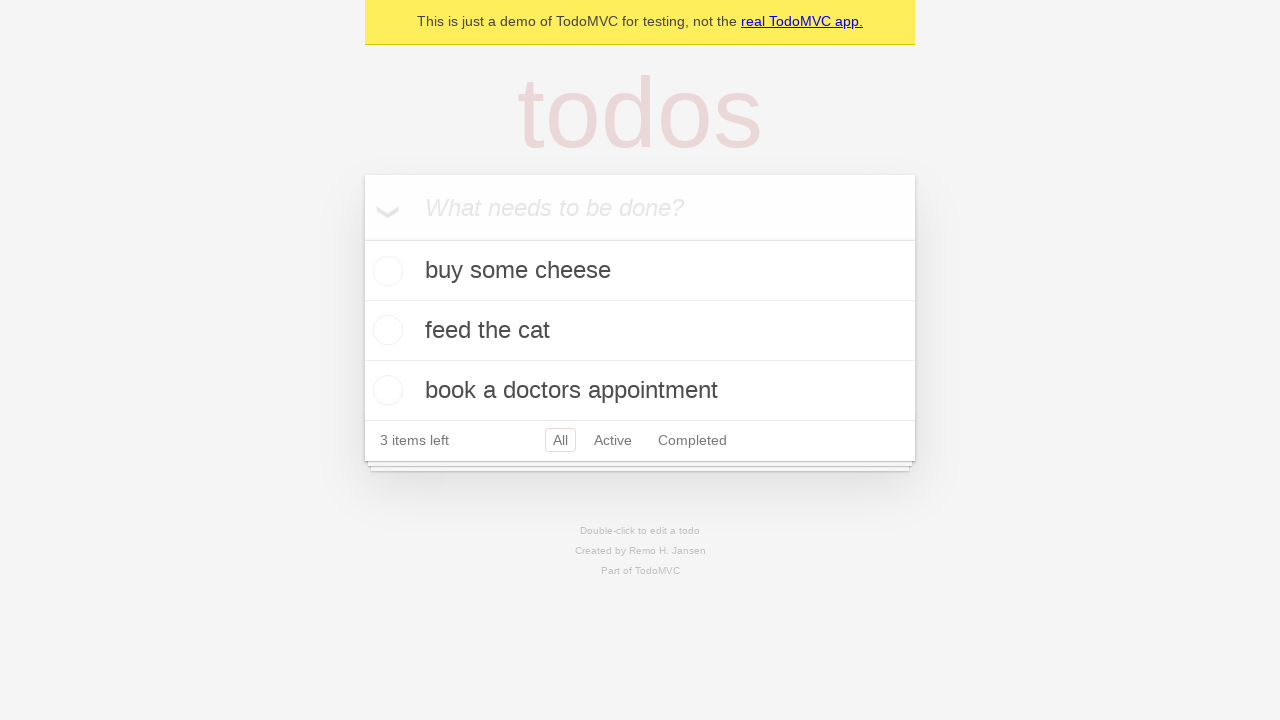

Verified that 3 todo items are displayed in the list
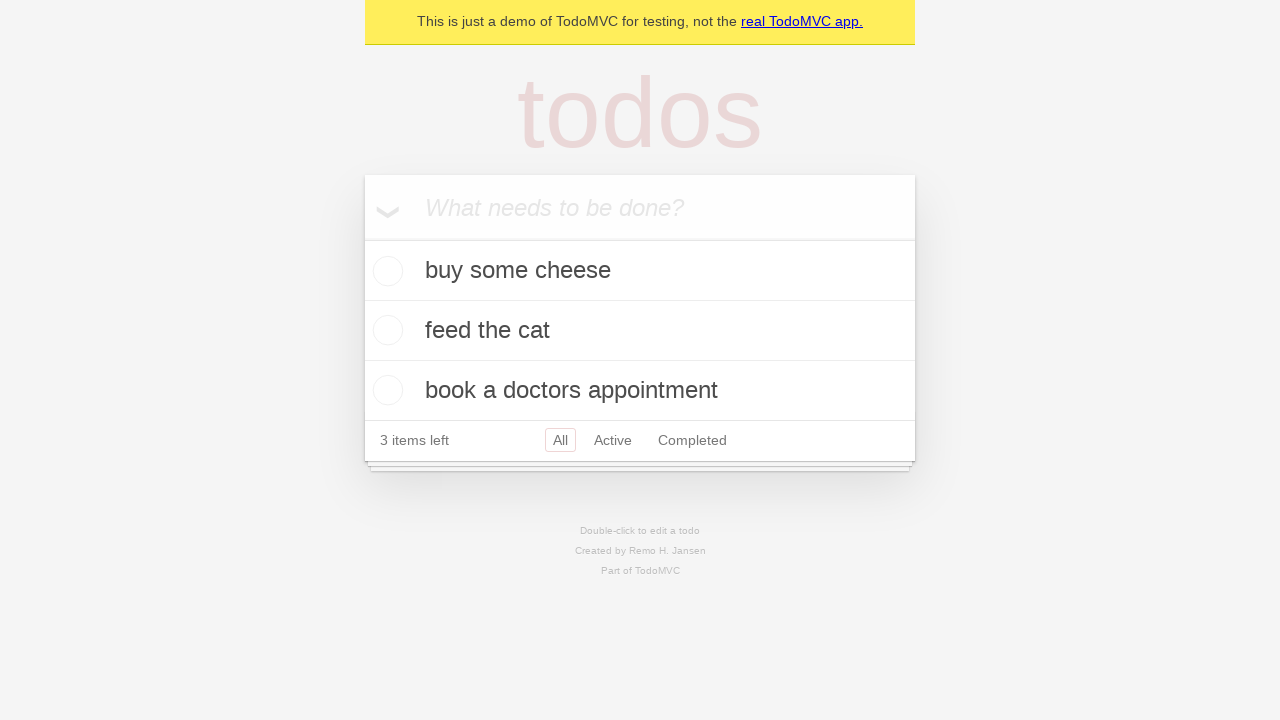

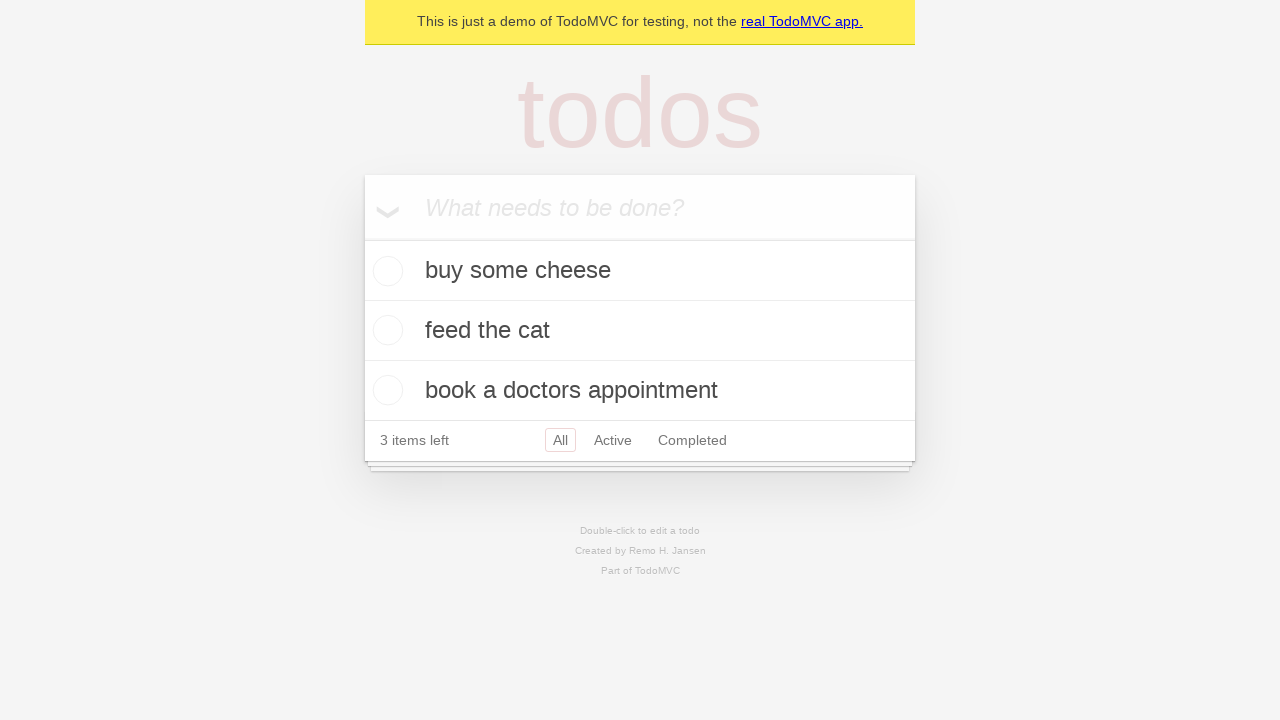